Tests handling multiple browser windows by clicking button to open new window, switching to it, and verifying content

Starting URL: https://demoqa.com/browser-windows

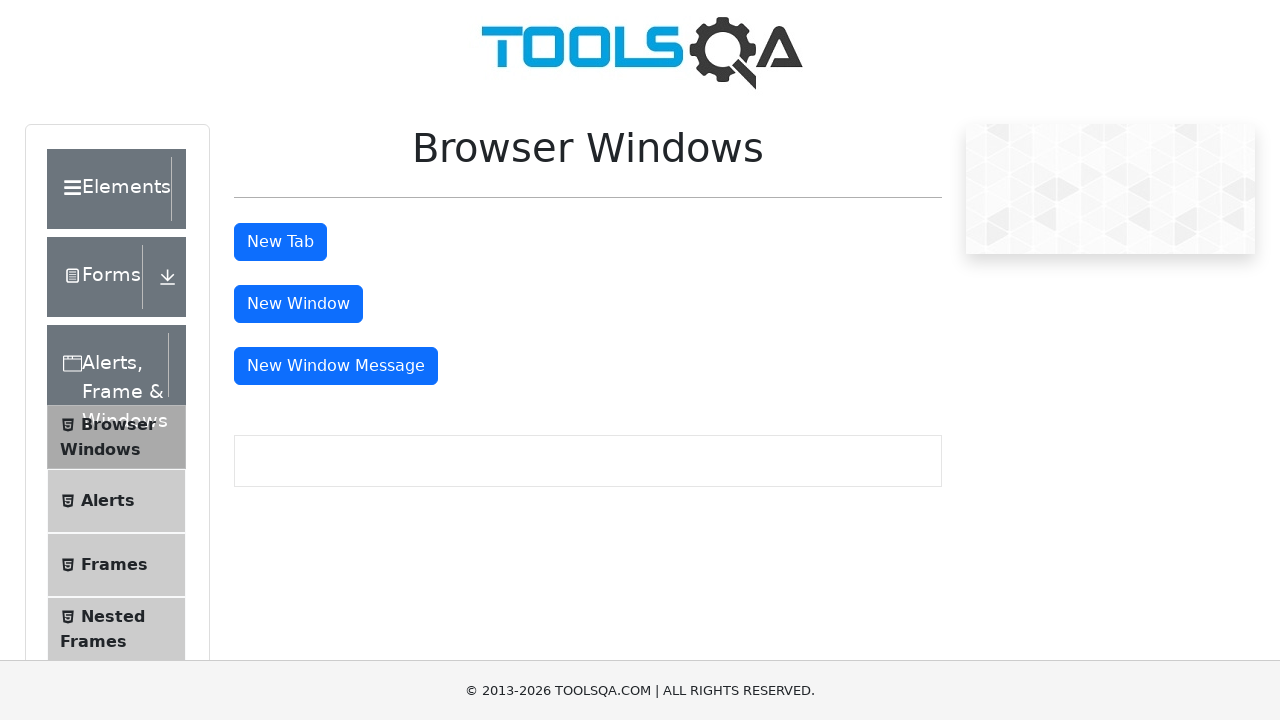

Clicked button to open new window at (298, 304) on #windowButton
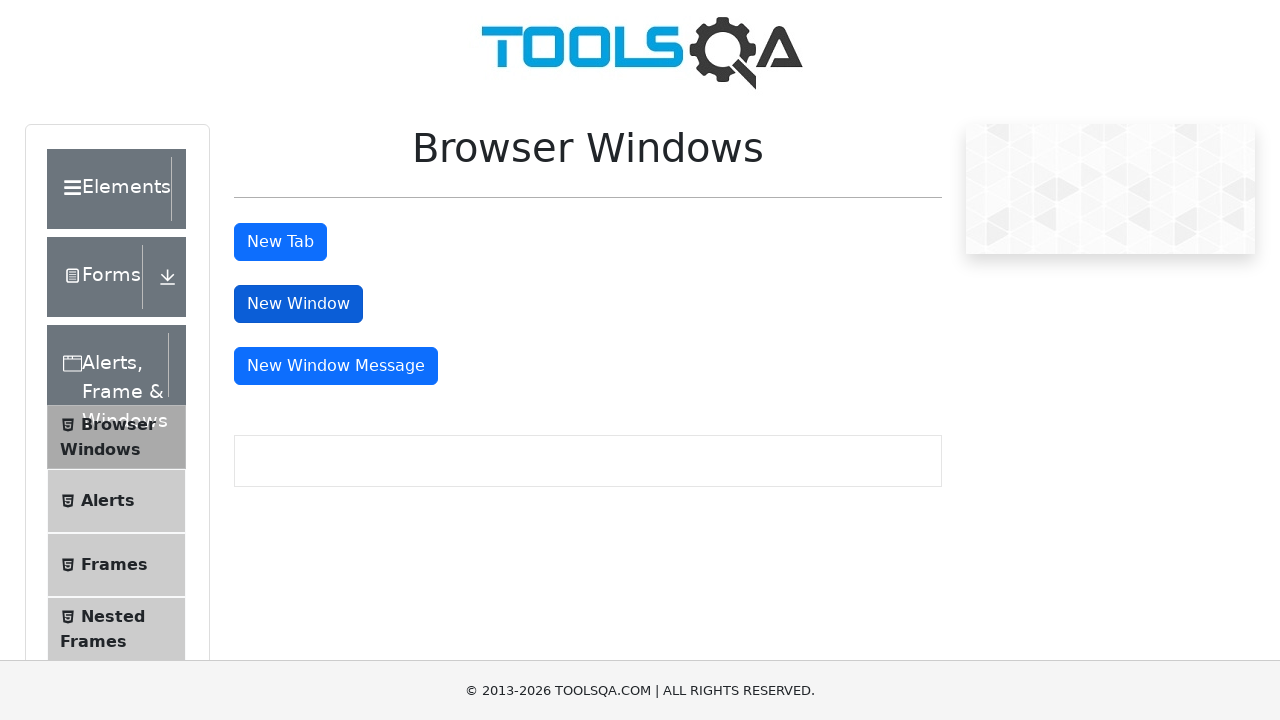

New window opened and captured
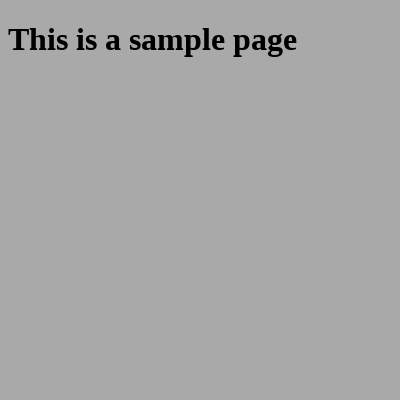

New page fully loaded
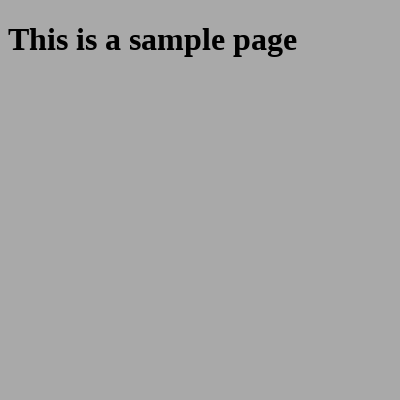

Located sample heading element
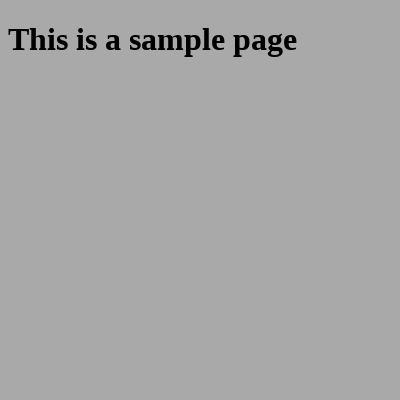

Verified sample heading is visible
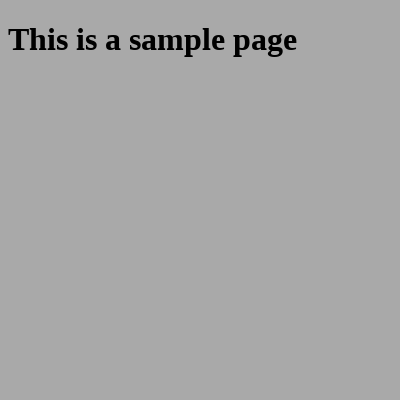

Switched focus back to parent window
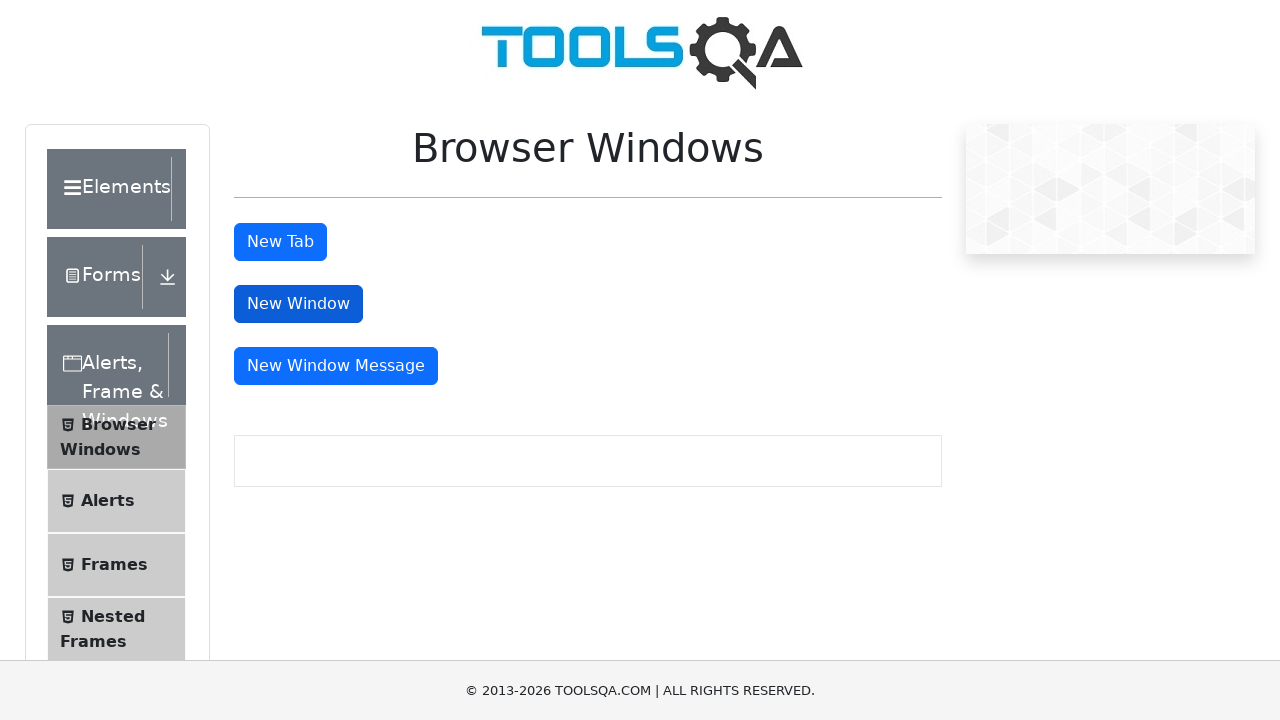

Retrieved parent page title: demosite
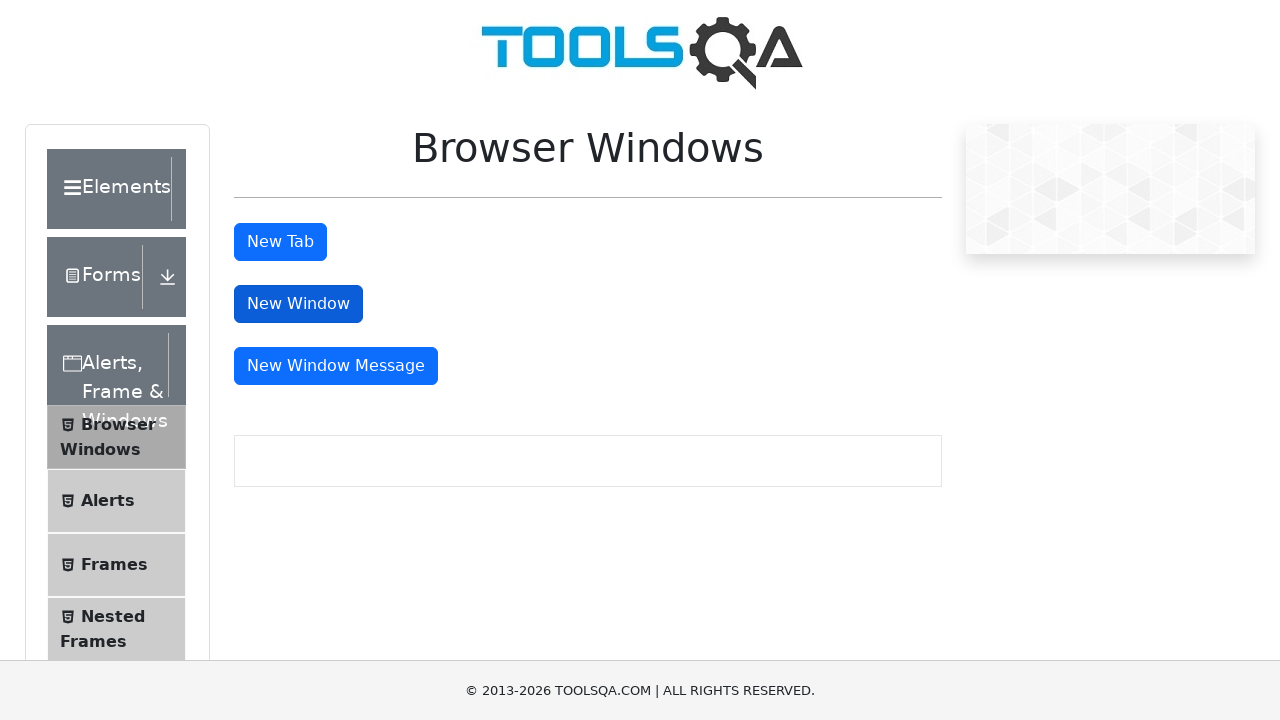

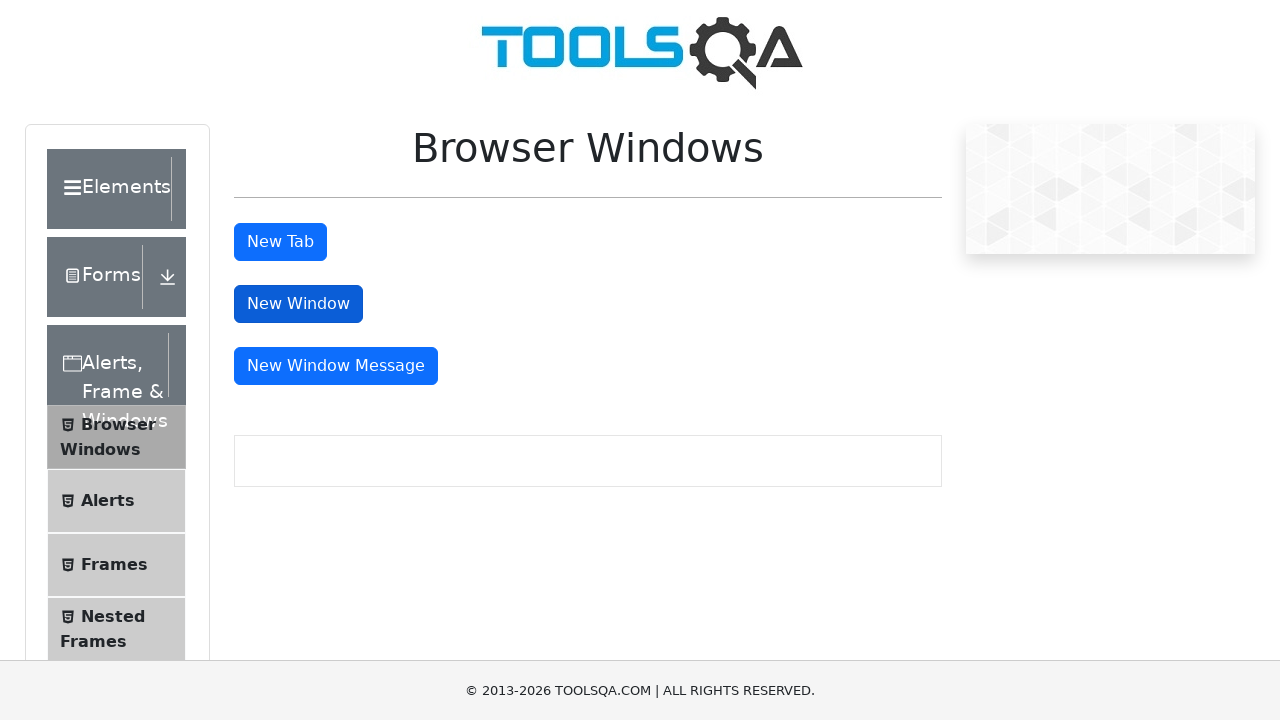